Navigates to a personal website and verifies that the page title is "Panoptic culture"

Starting URL: http://kevin.skaaning.ninja

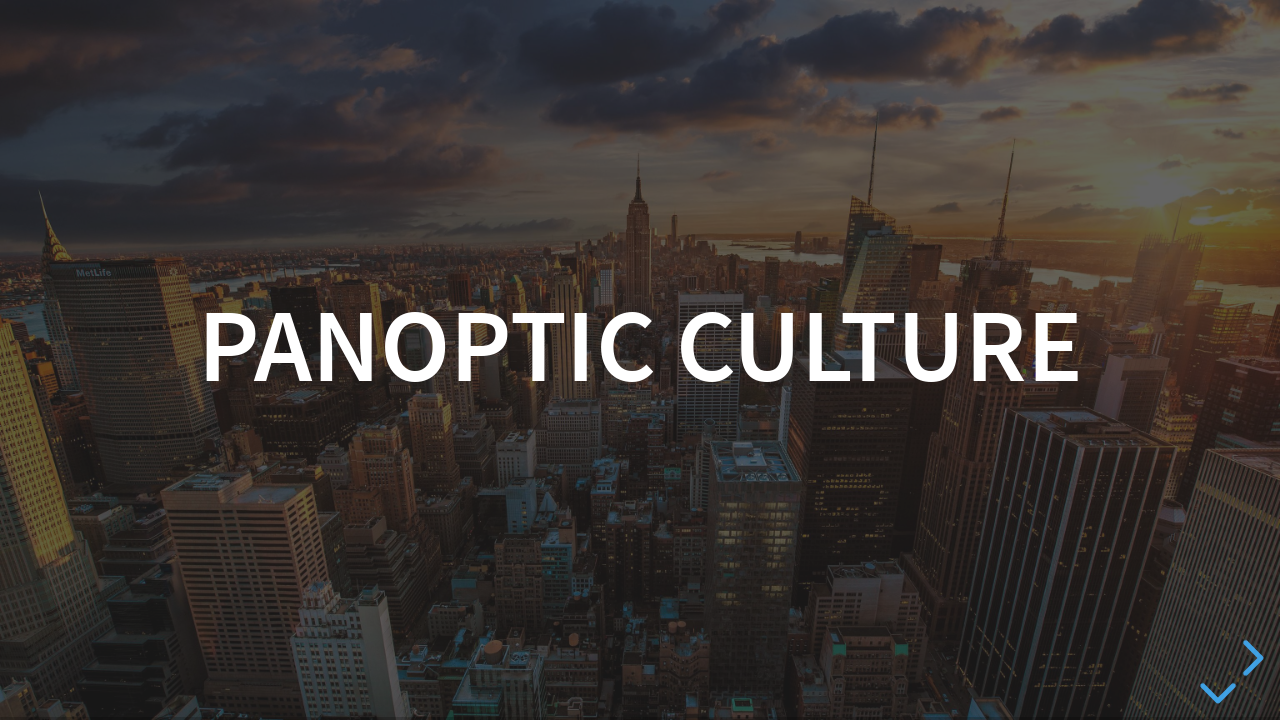

Navigated to http://kevin.skaaning.ninja
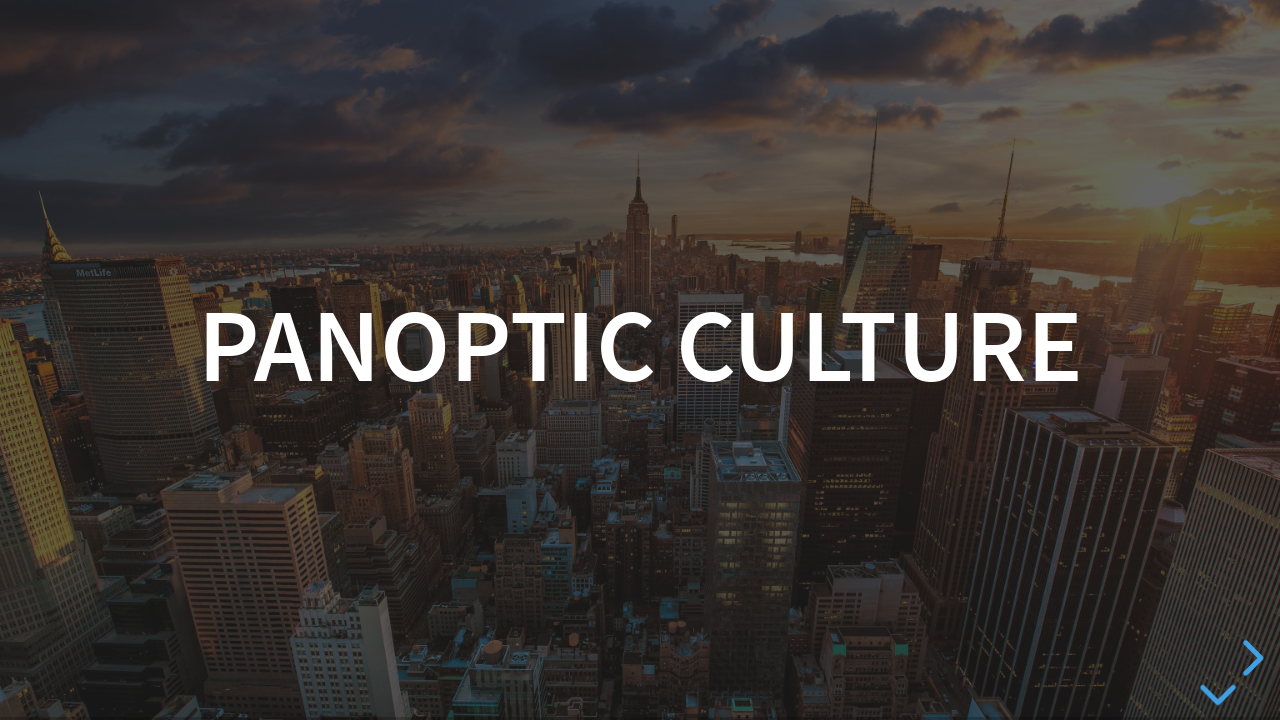

Verified page title is 'Panoptic culture'
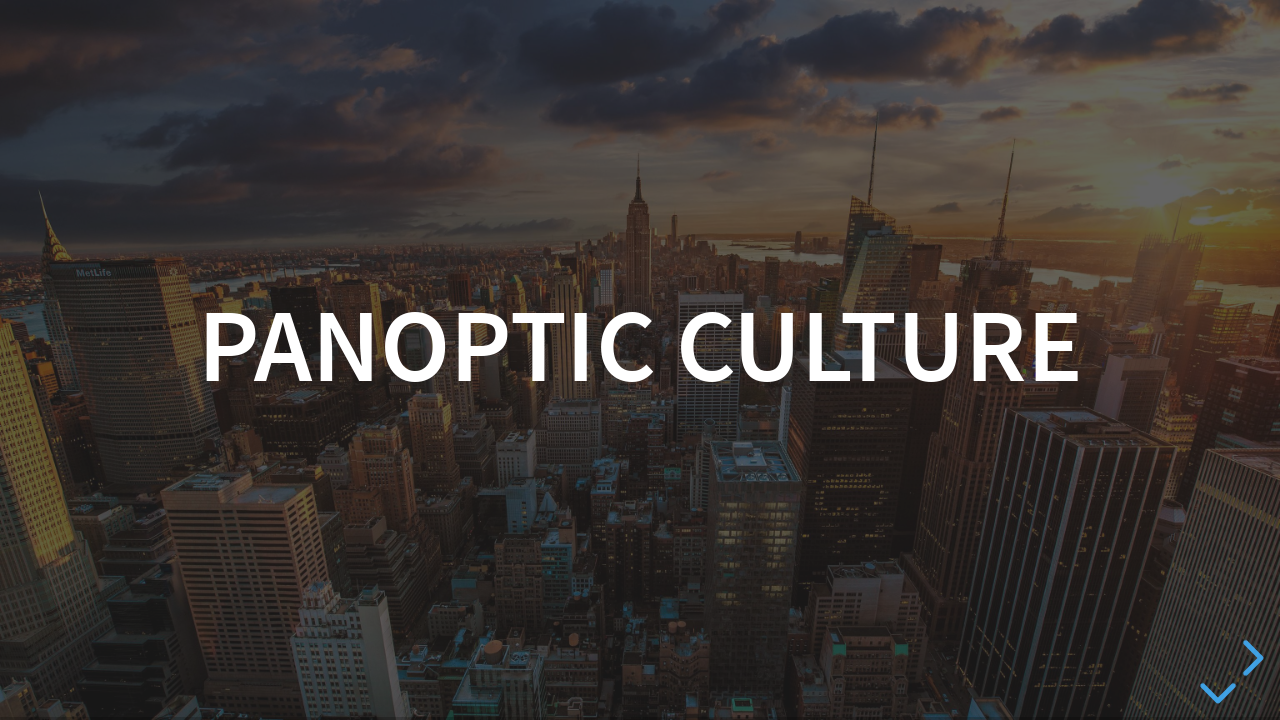

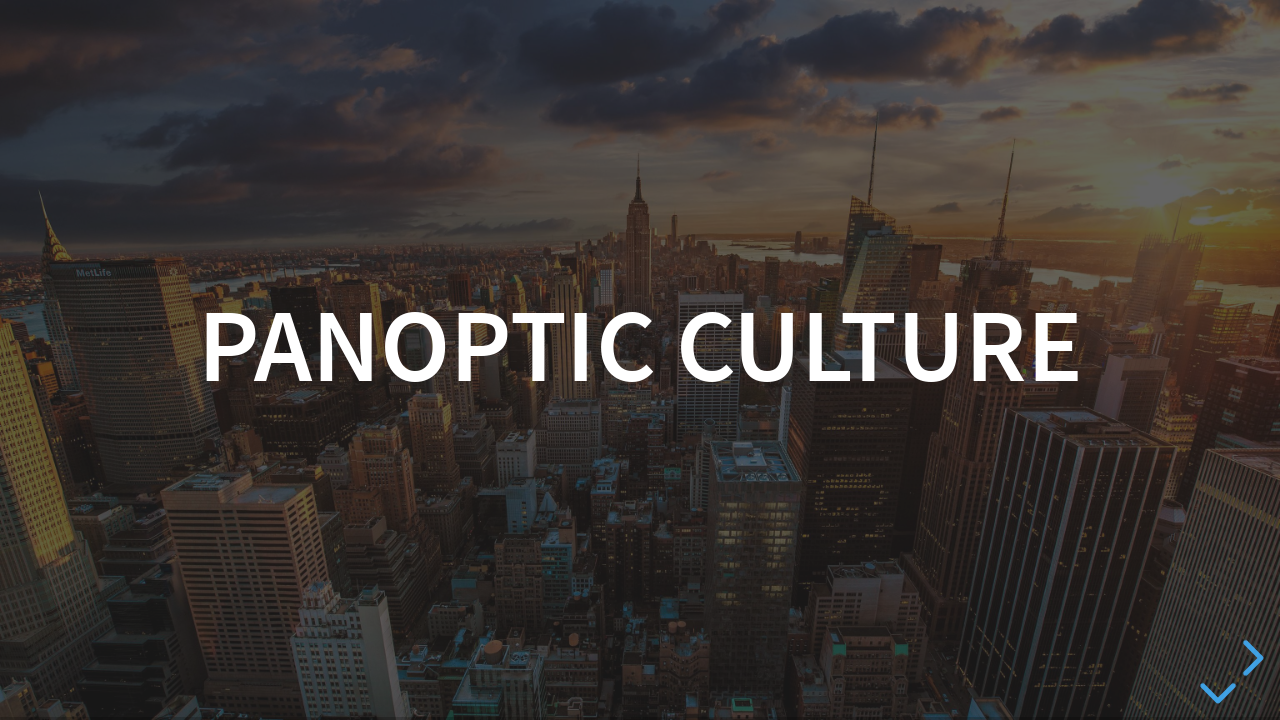